Tests browser alert handling by clicking a button to trigger an alert box and then accepting it

Starting URL: https://demo.automationtesting.in/Alerts.html

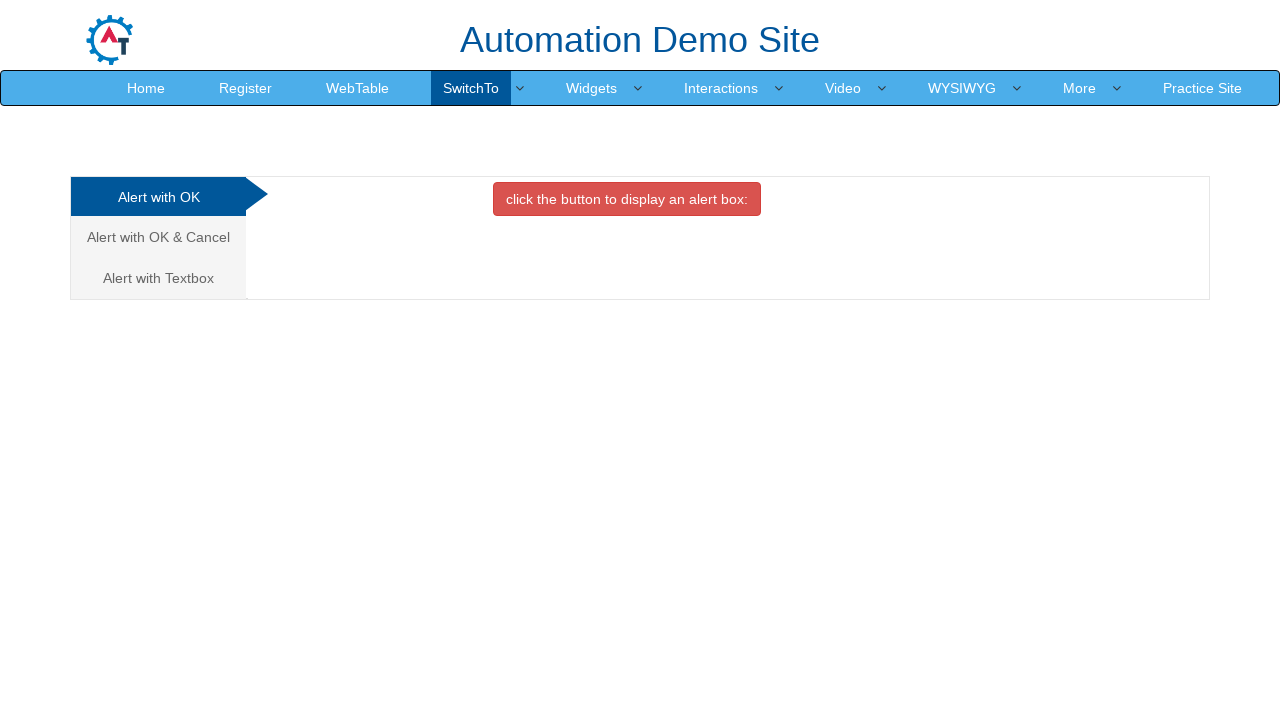

Set up dialog handler to automatically accept alerts
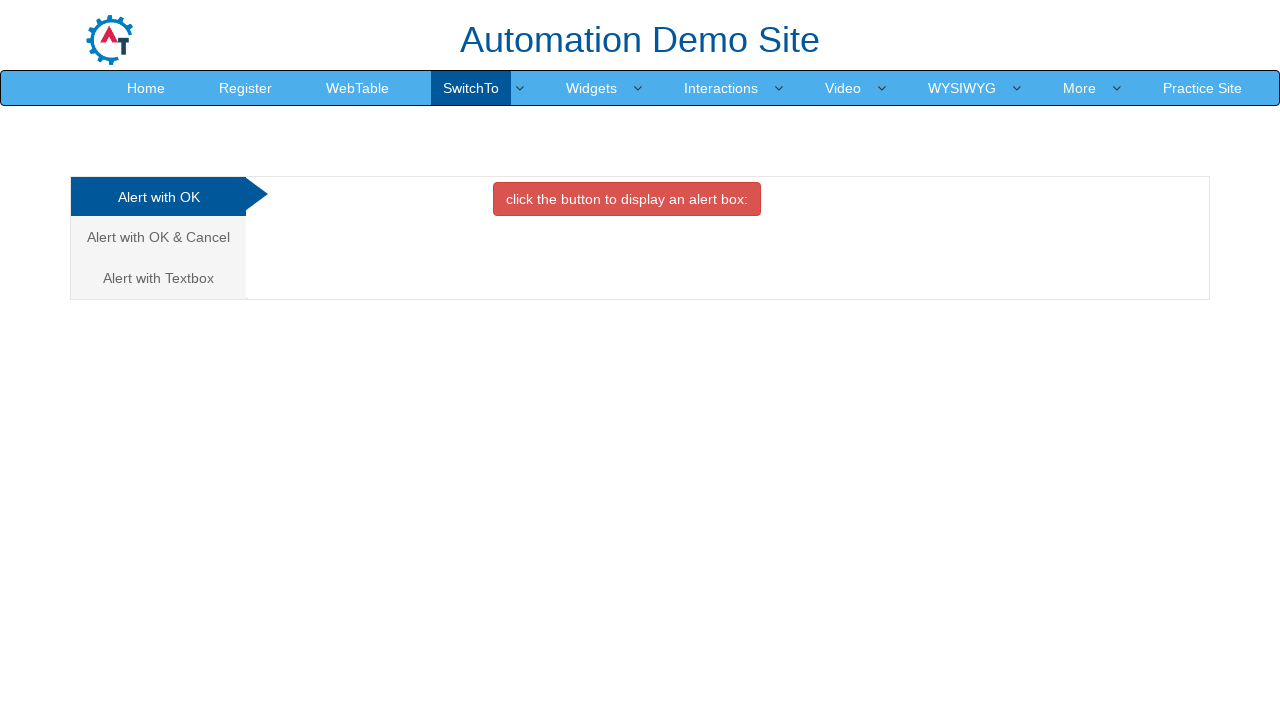

Clicked on 'Alert with OK' tab at (158, 197) on xpath=//a[contains(text(),'Alert with OK')]
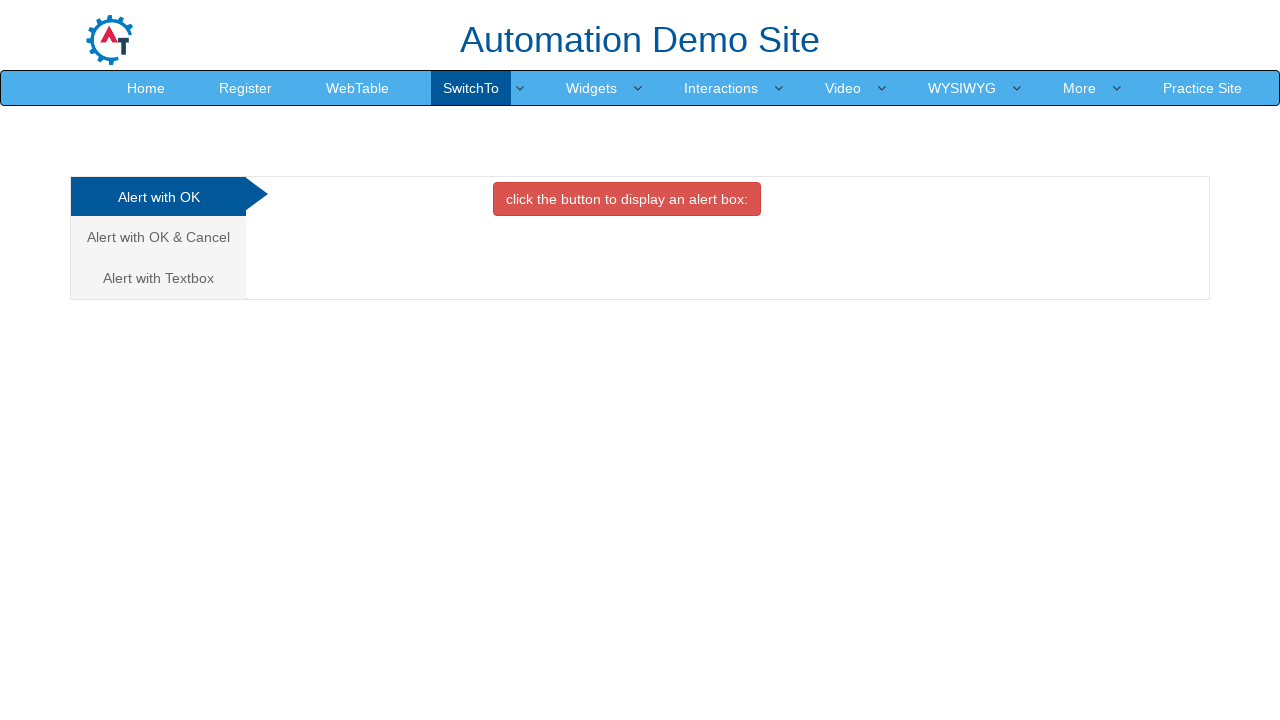

Clicked button to trigger alert box at (627, 199) on xpath=//button[contains(text(), 'click the button to display an  alert box:')]
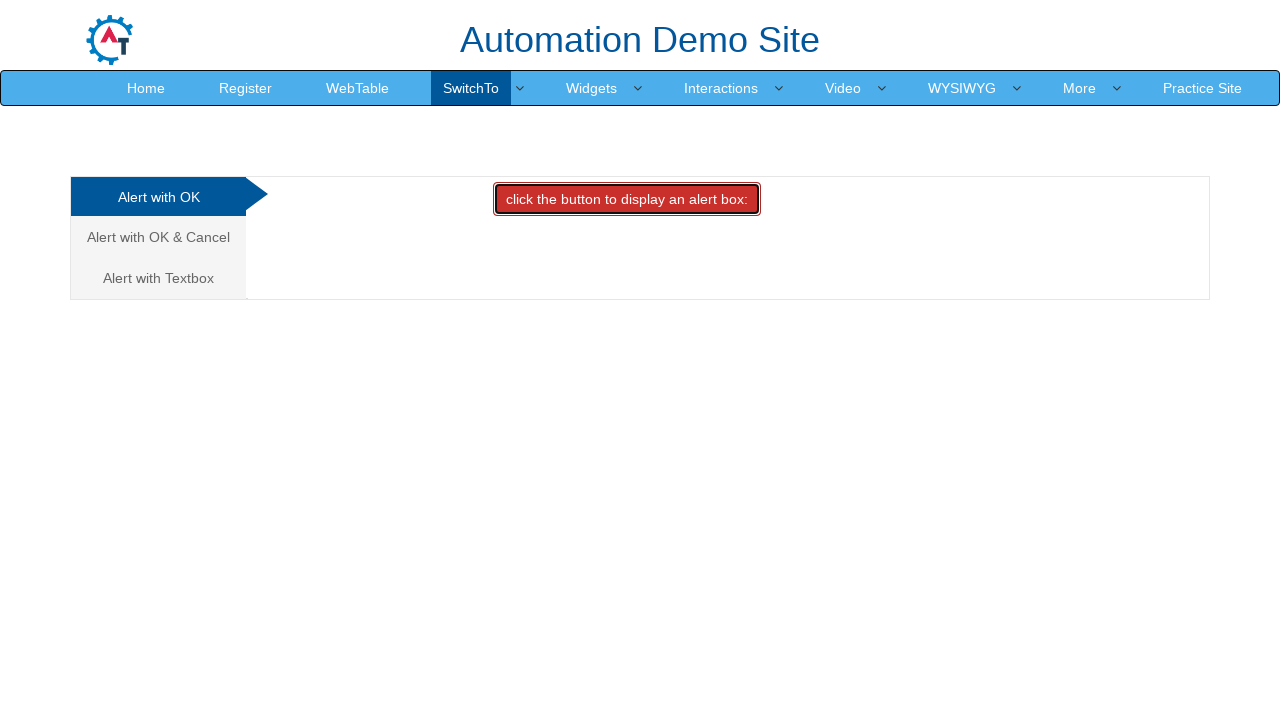

Waited 1 second for alert processing
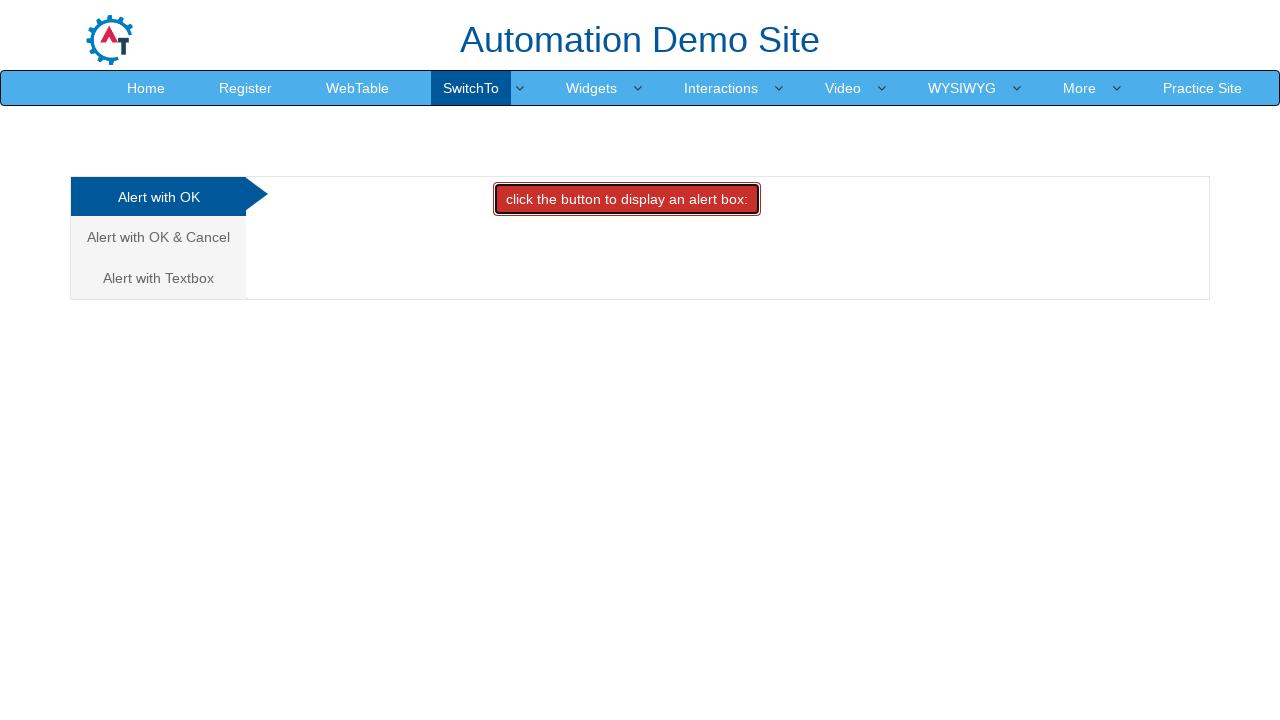

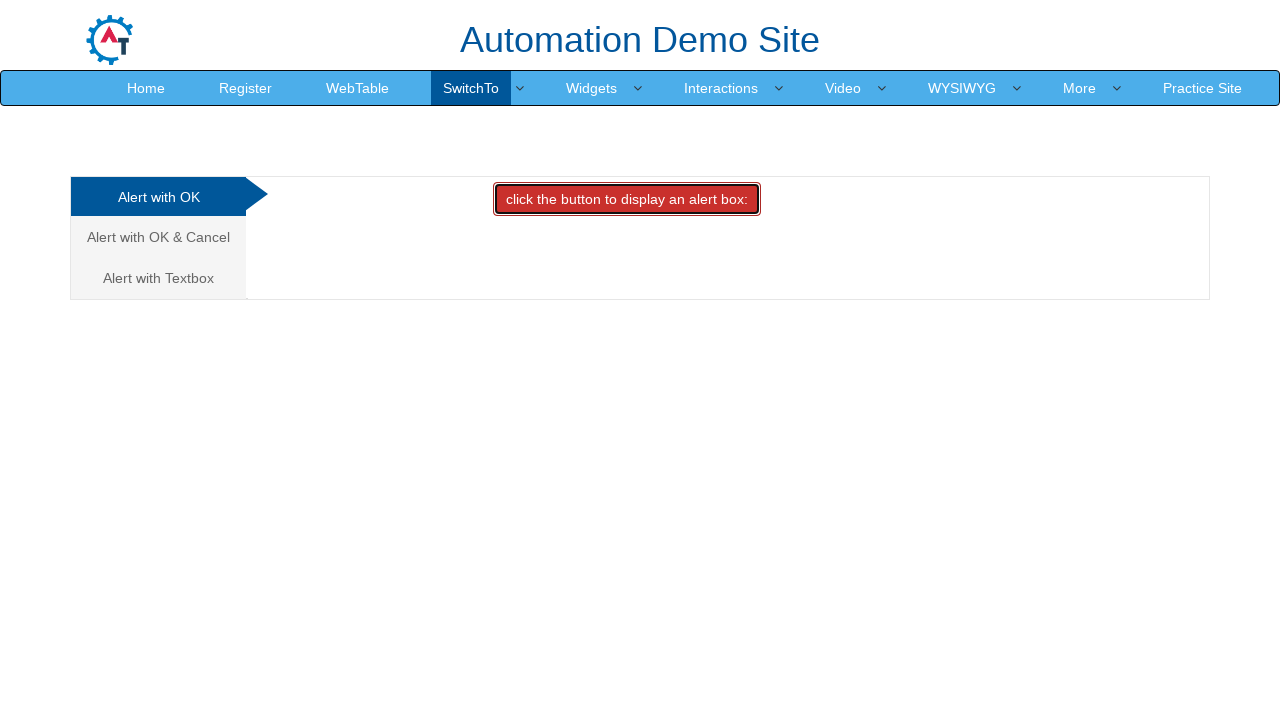